Solves a math captcha by extracting a value from an image attribute, calculating the result, filling the answer, checking robot checkbox and radio button, then submitting the form

Starting URL: http://suninjuly.github.io/get_attribute.html

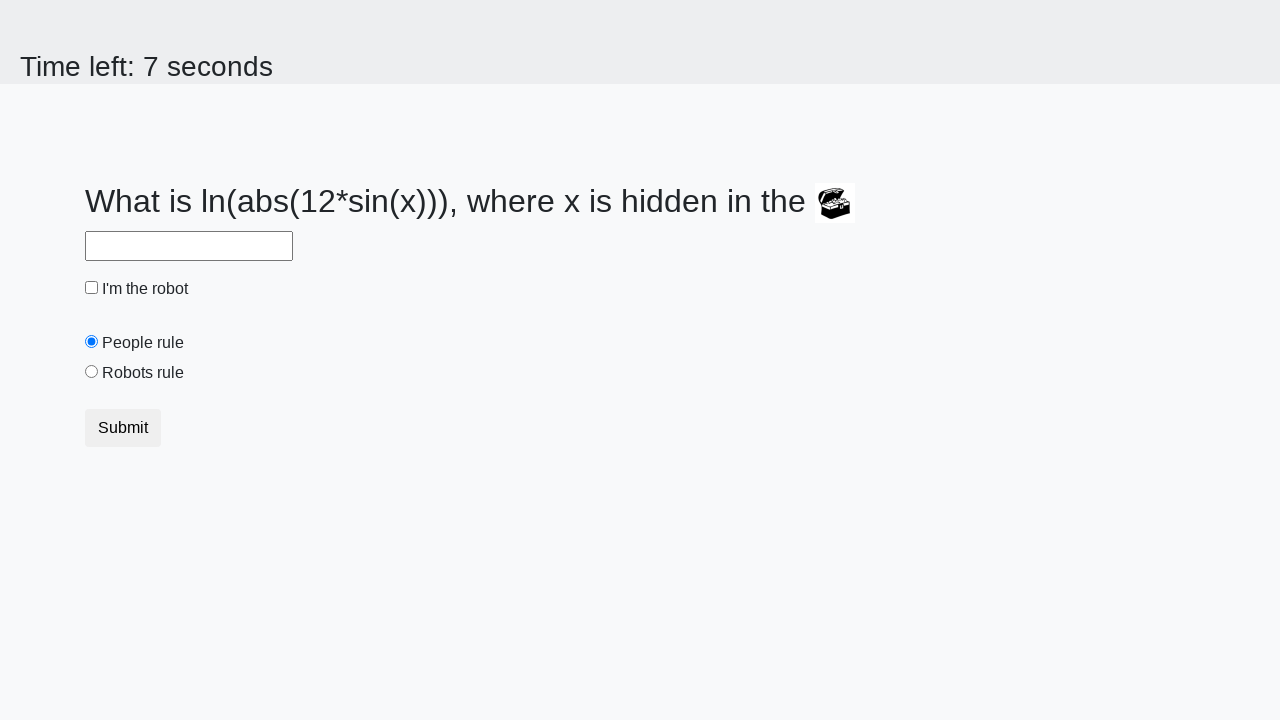

Located the image element containing the captcha
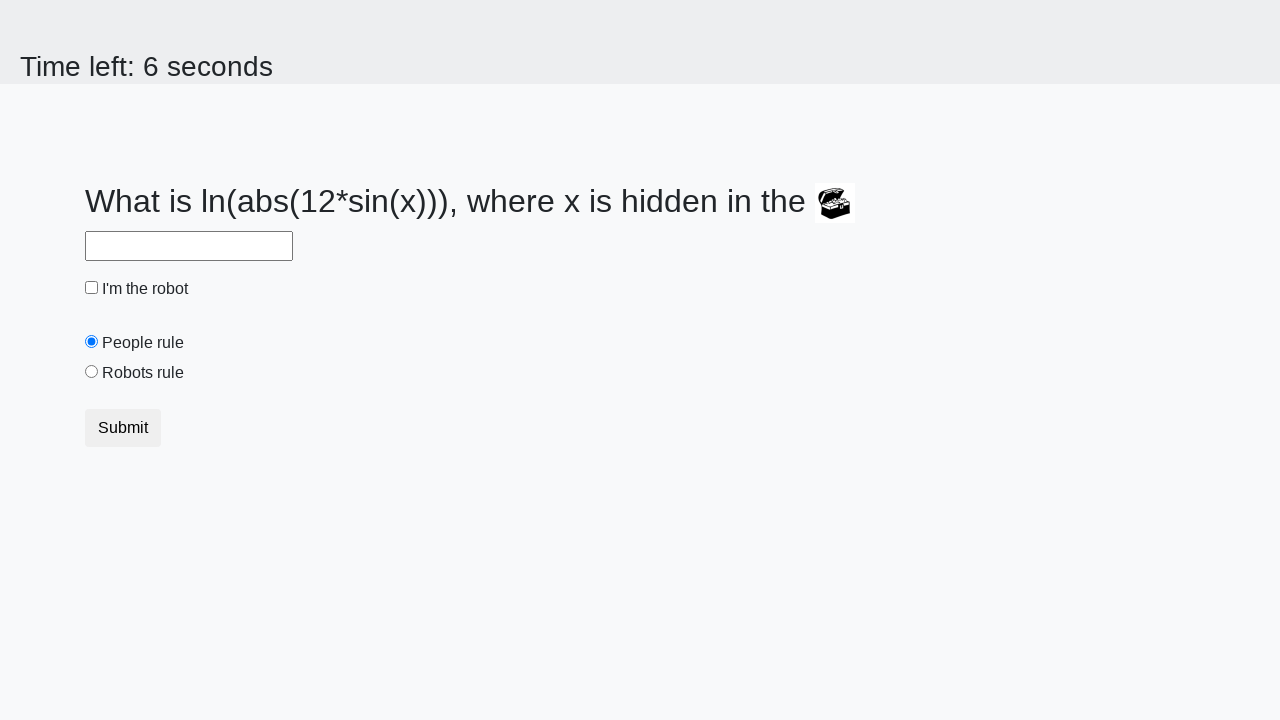

Extracted captcha value from image attribute: 901
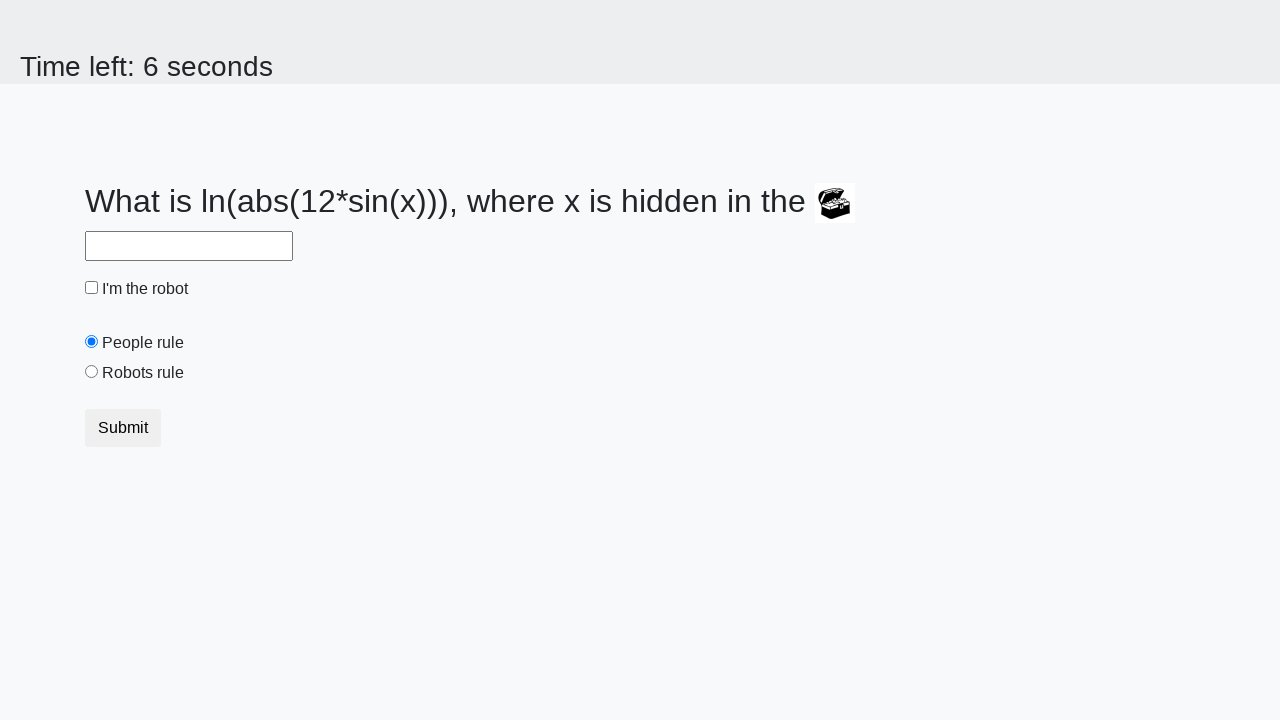

Calculated math captcha result: 1.9654776020046072
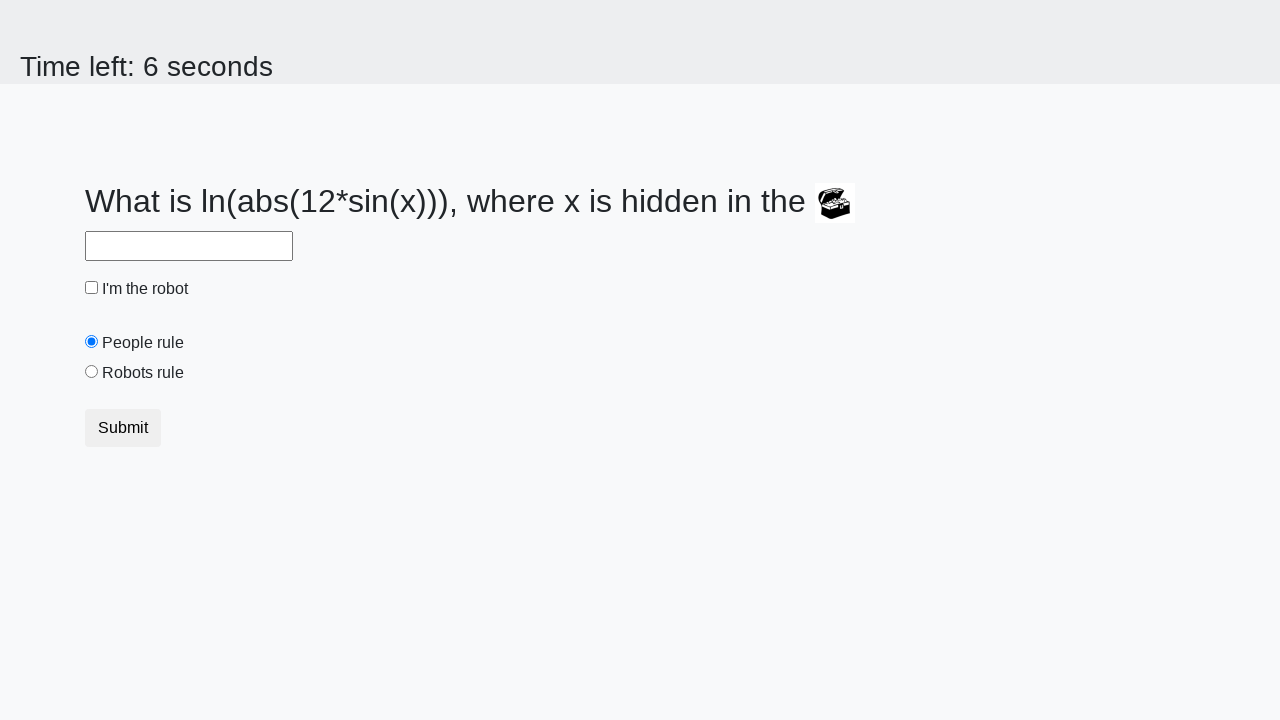

Filled the captcha answer into the input field on input[type='text']:required
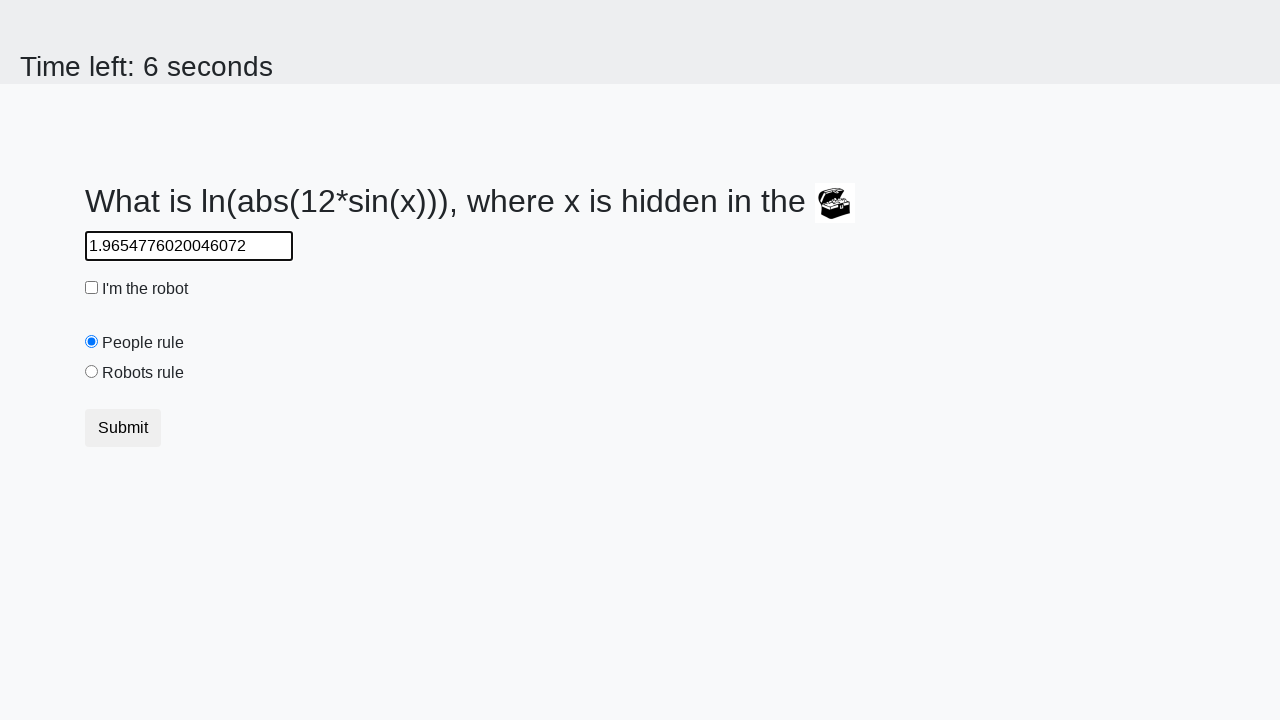

Checked the robot checkbox at (92, 288) on #robotCheckbox
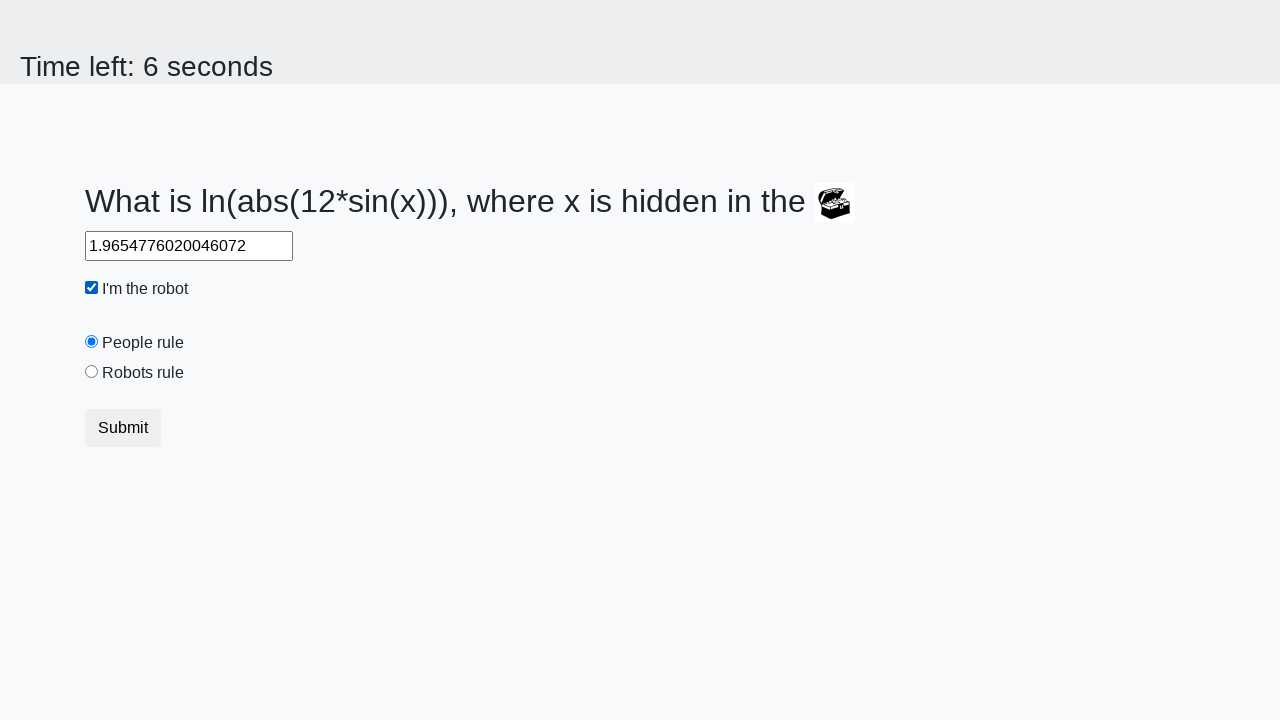

Selected the robots rule radio button at (92, 372) on #robotsRule
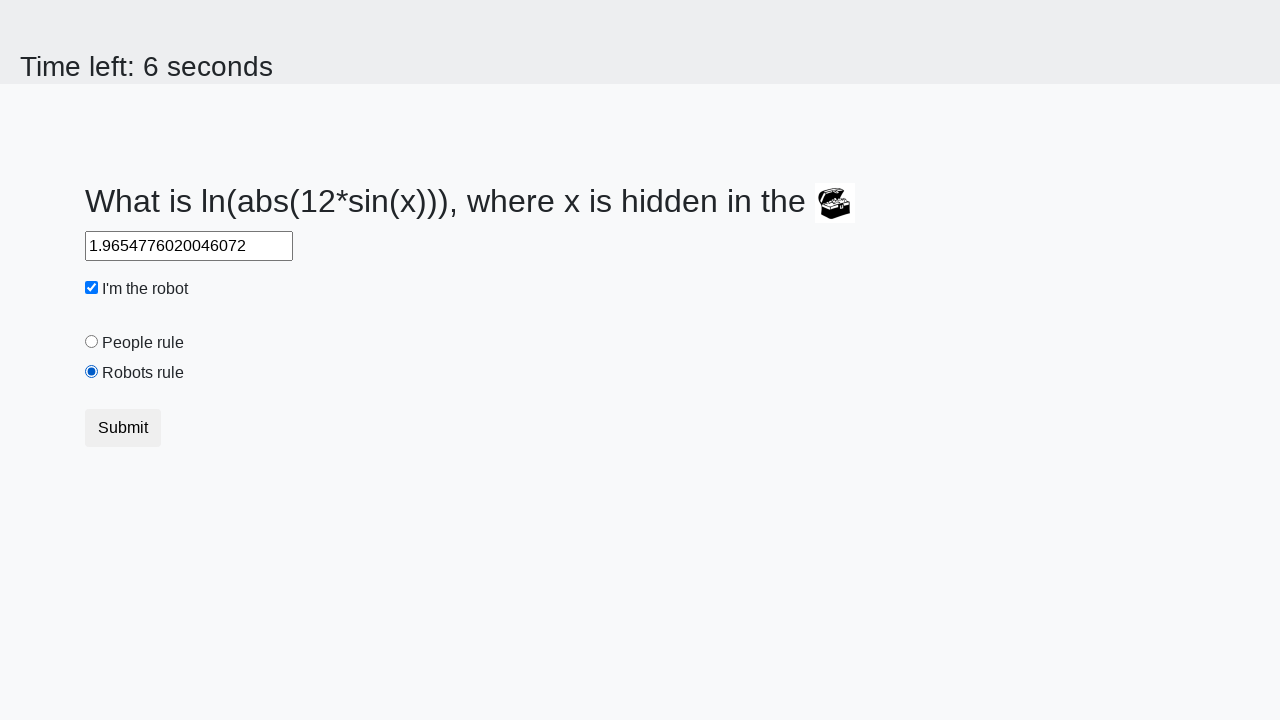

Clicked the submit button at (123, 428) on [type='submit']
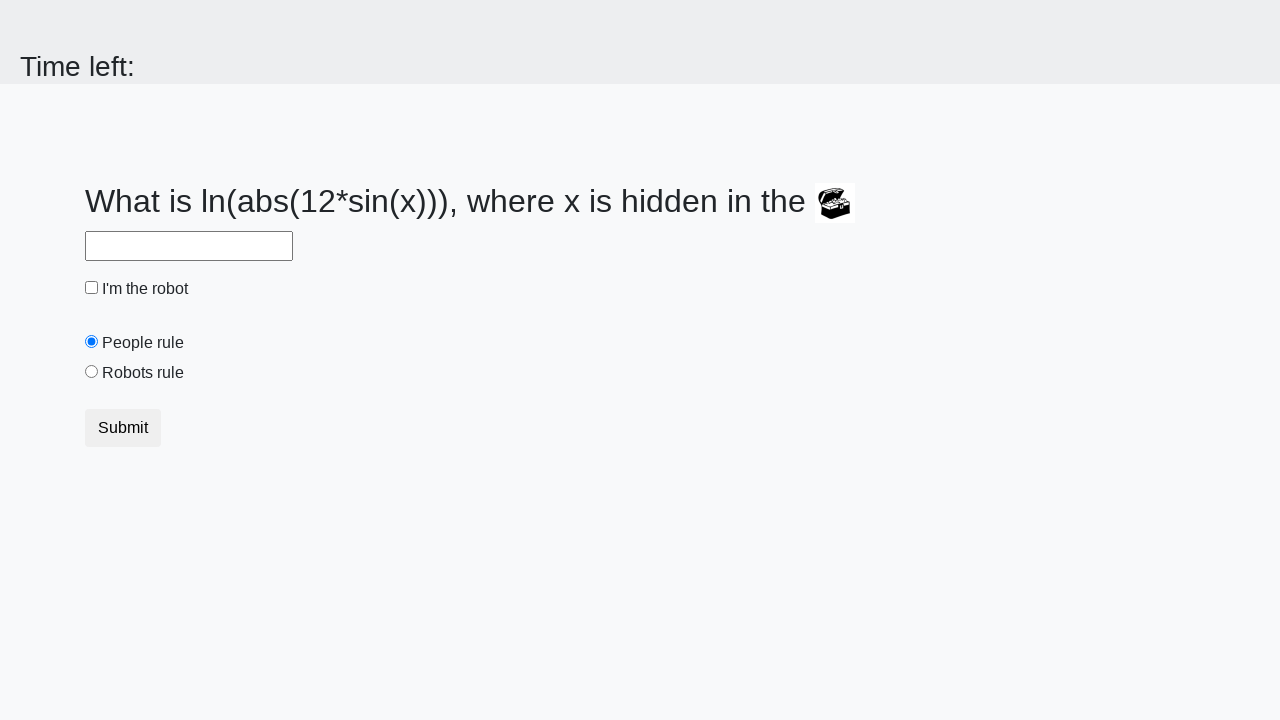

Waited 1 second for form submission to complete
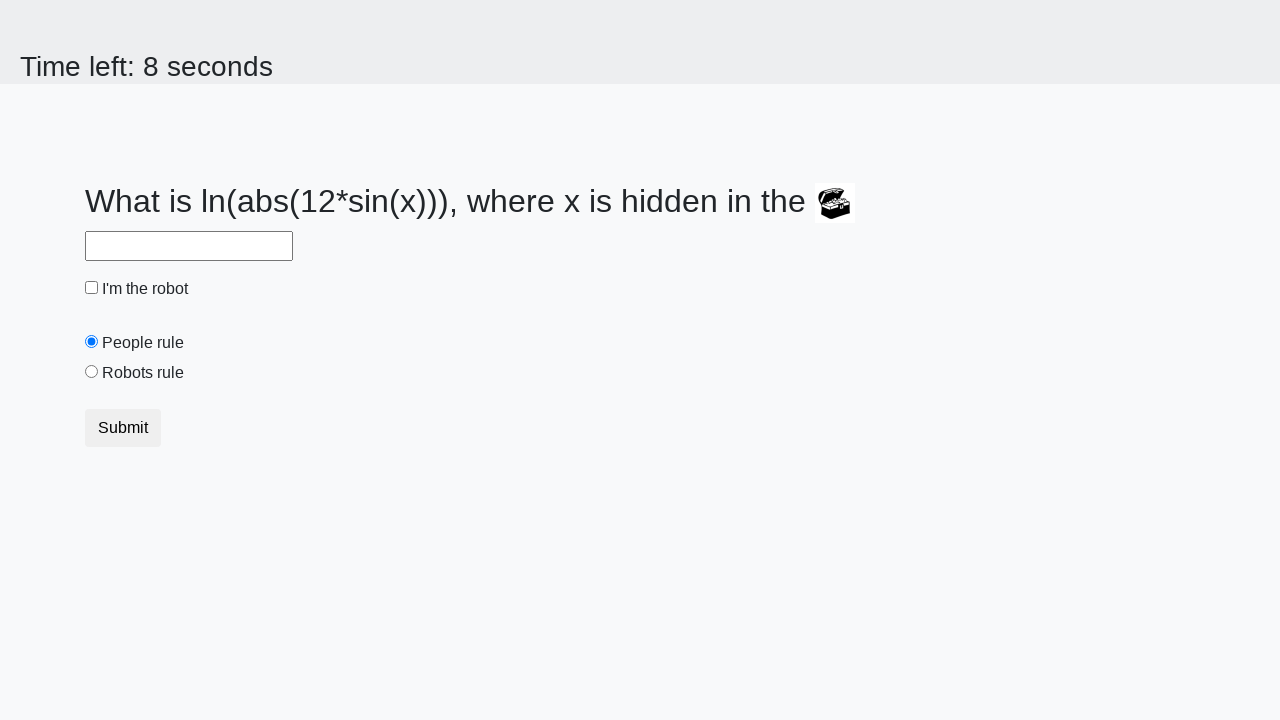

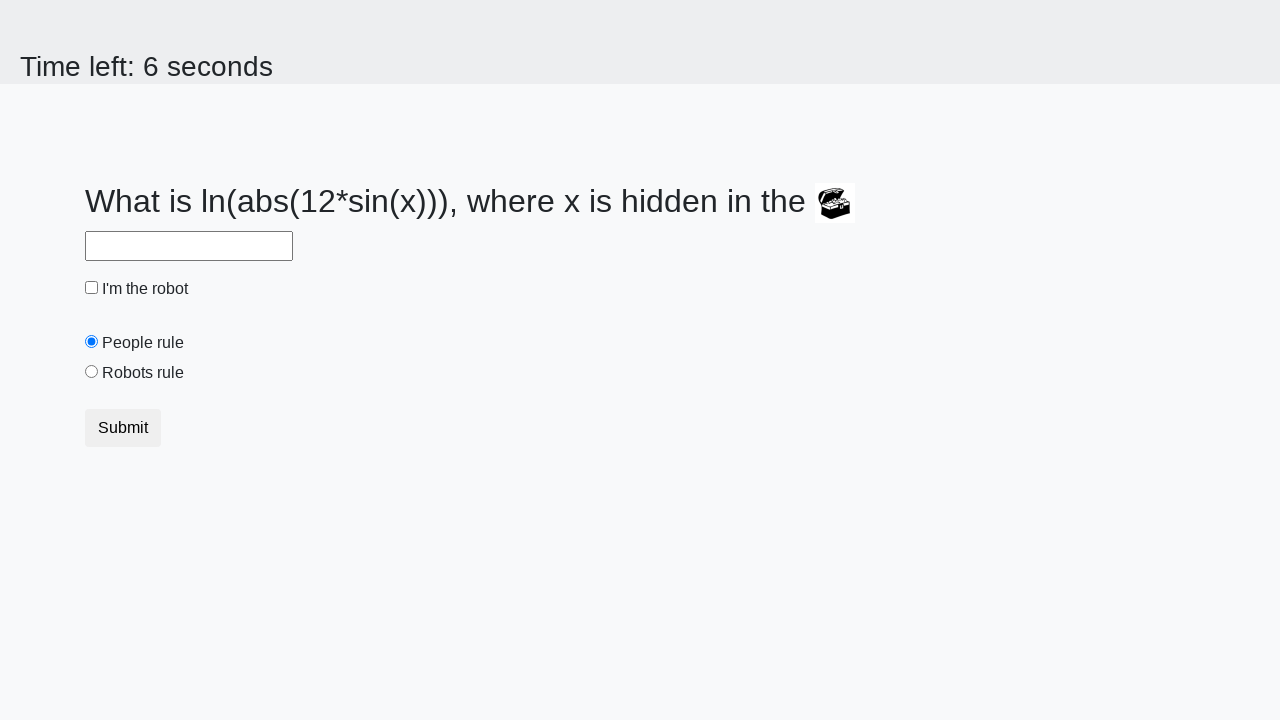